Tests form validation by filling all fields except zip code, submitting the form, and verifying that the zip code field shows an error while all other fields show success styling.

Starting URL: https://bonigarcia.dev/selenium-webdriver-java/data-types.html

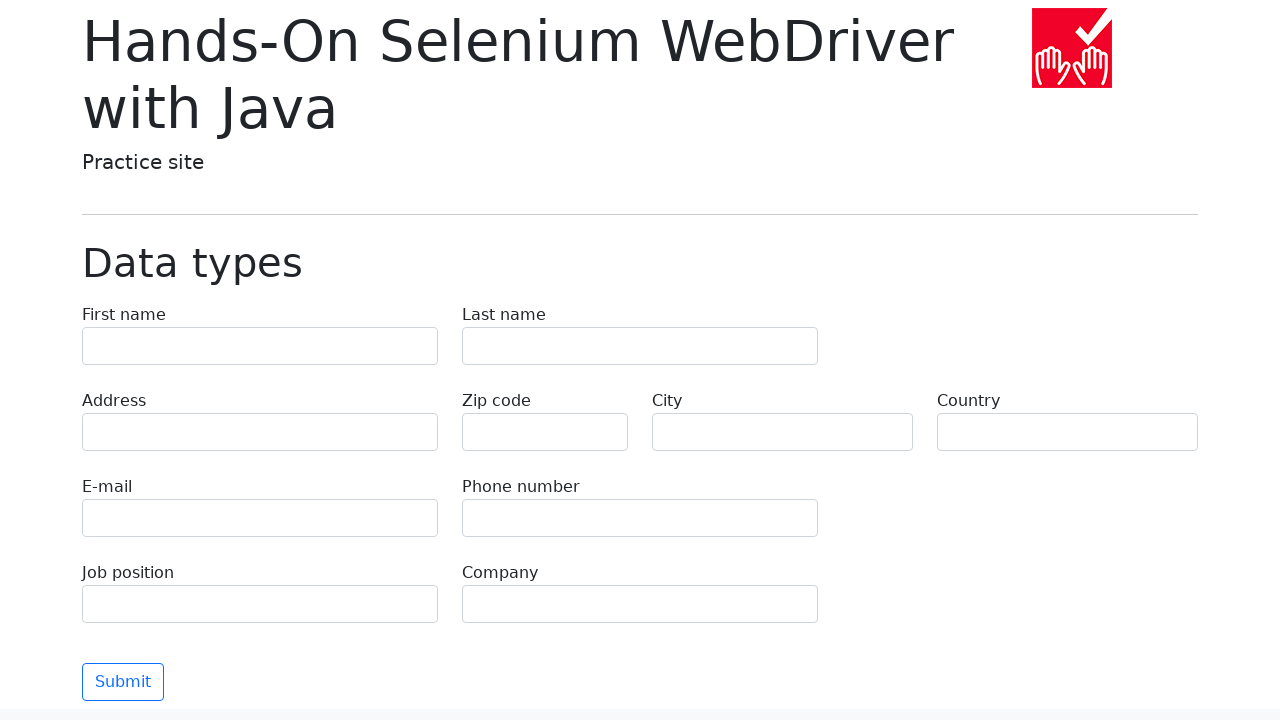

Filled first name field with 'Иван' on input[name='first-name']
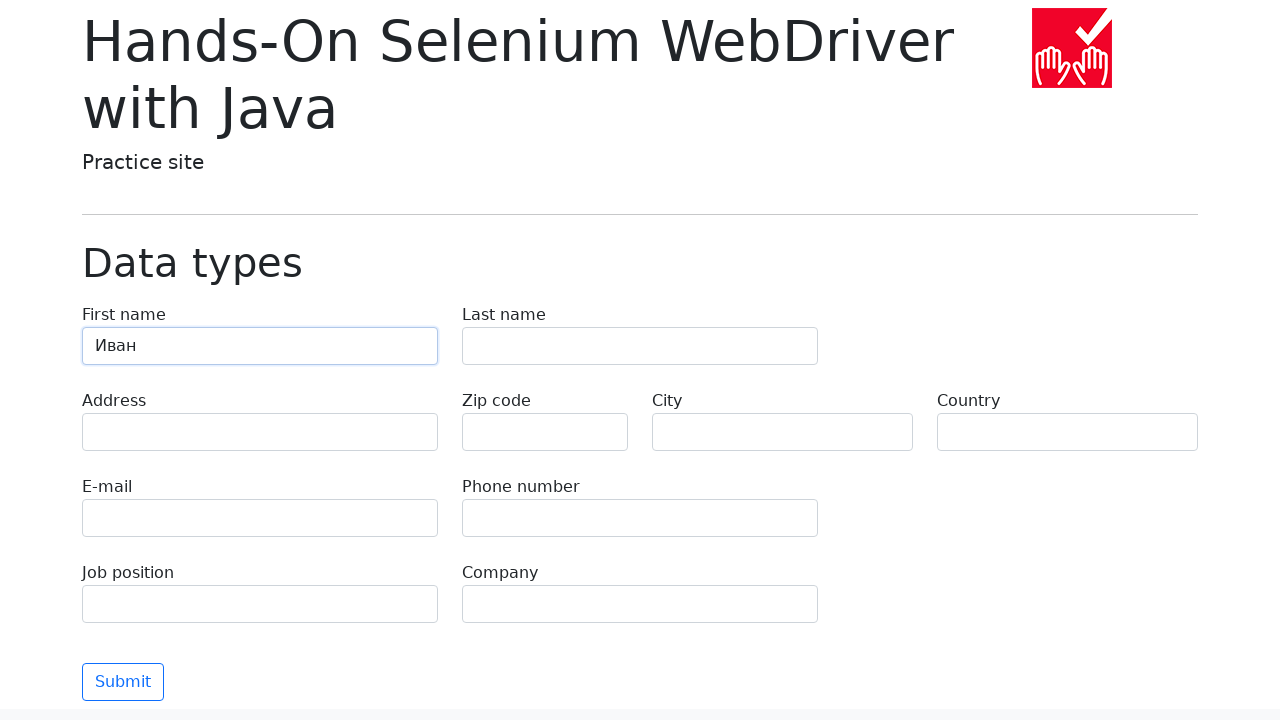

Filled last name field with 'Петров' on input[name='last-name']
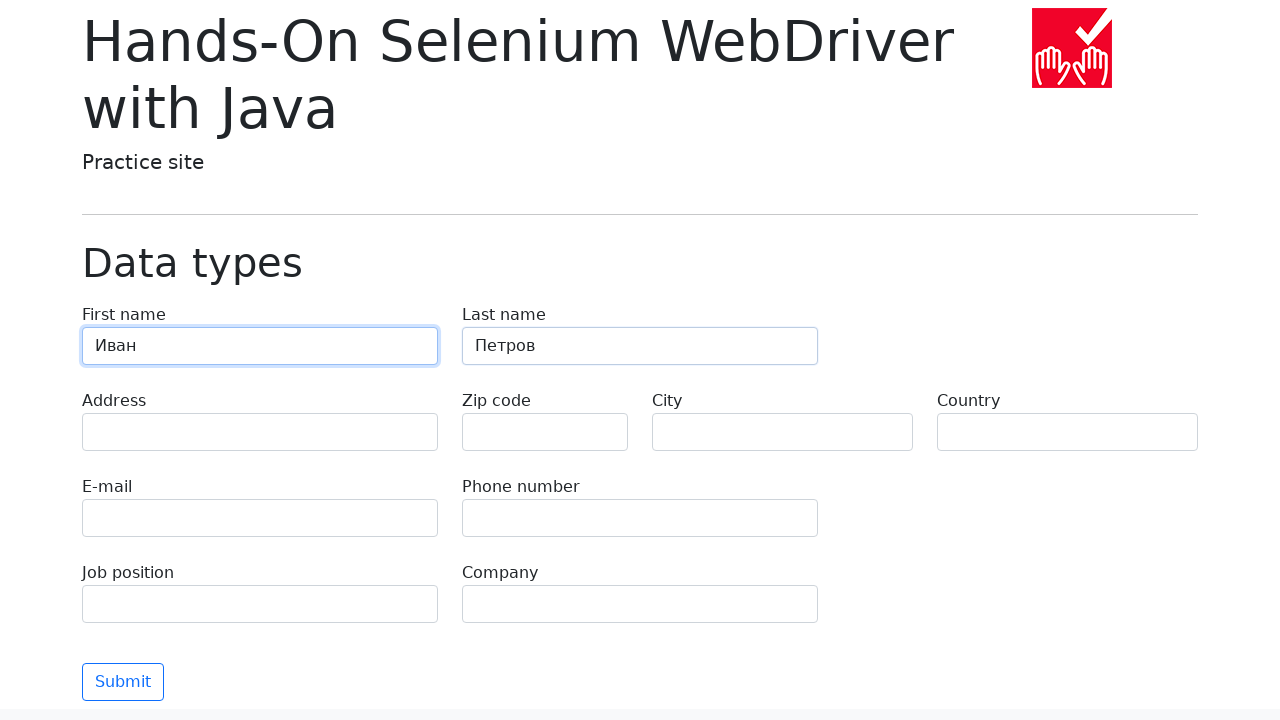

Filled address field with 'Ленина, 55-3' on input[name='address']
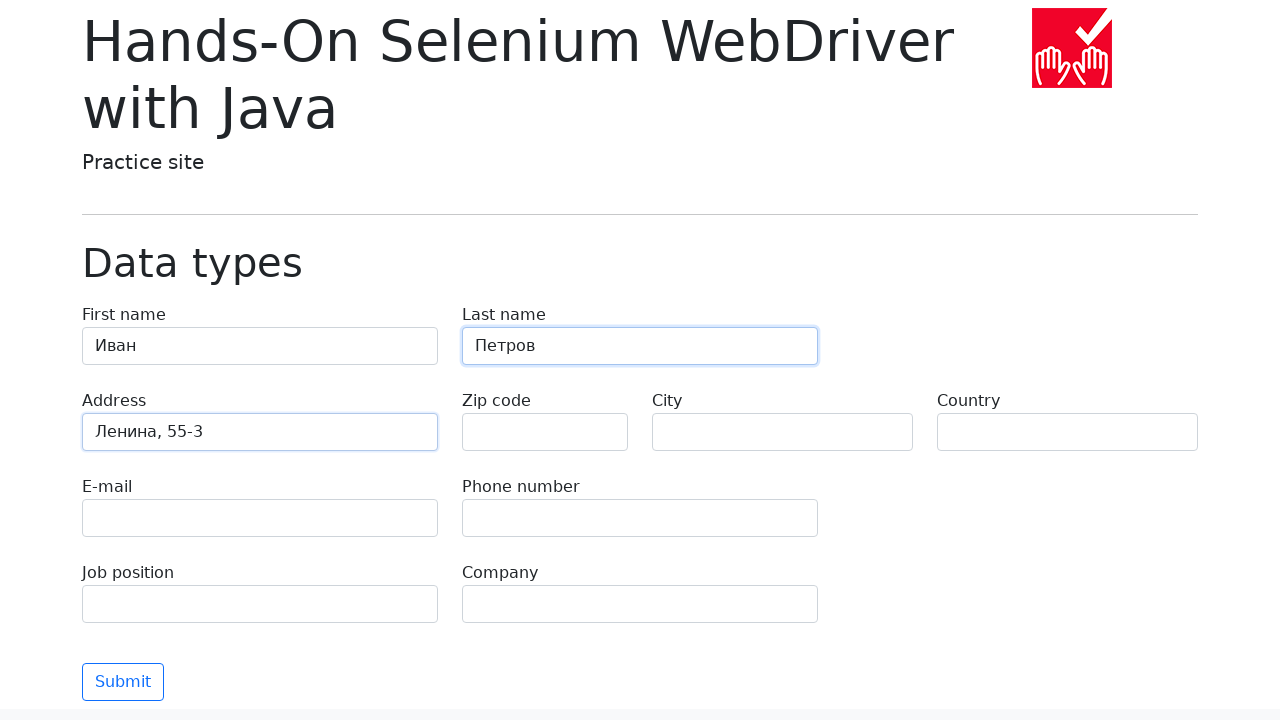

Filled email field with 'test@skypro.com' on input[name='e-mail']
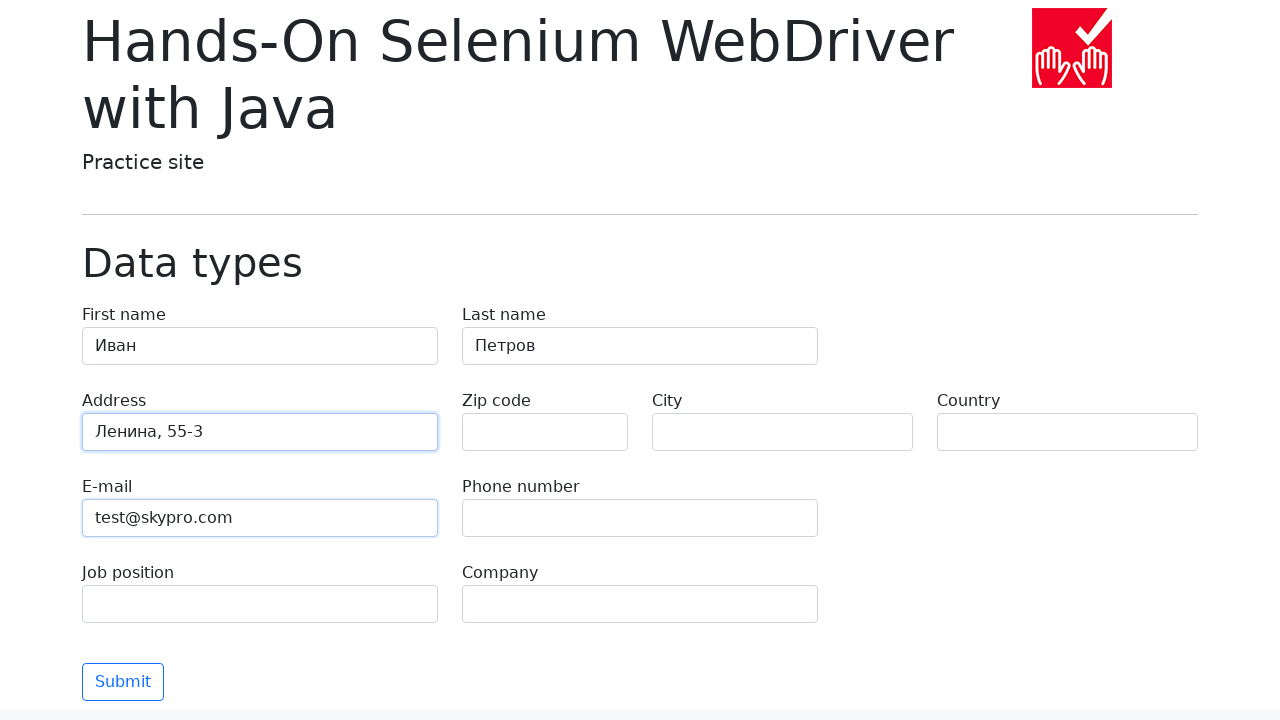

Filled phone field with '+7985899998787' on input[name='phone']
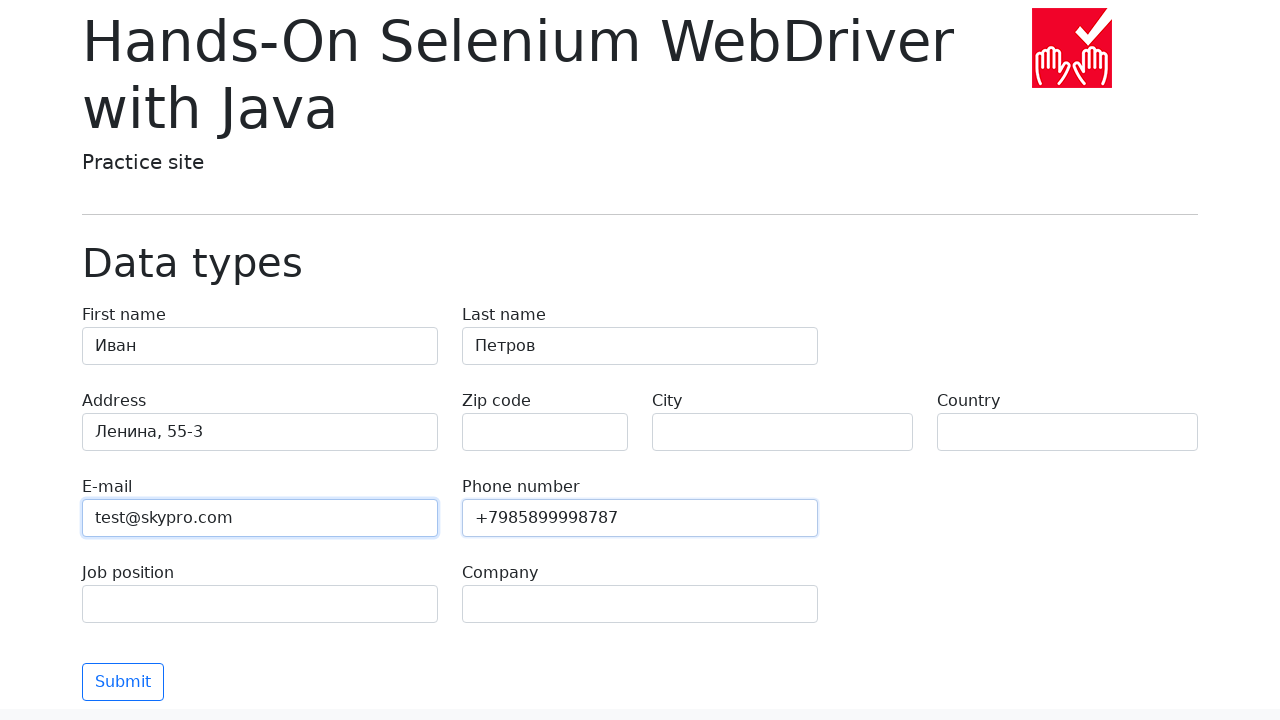

Filled city field with 'Москва' on input[name='city']
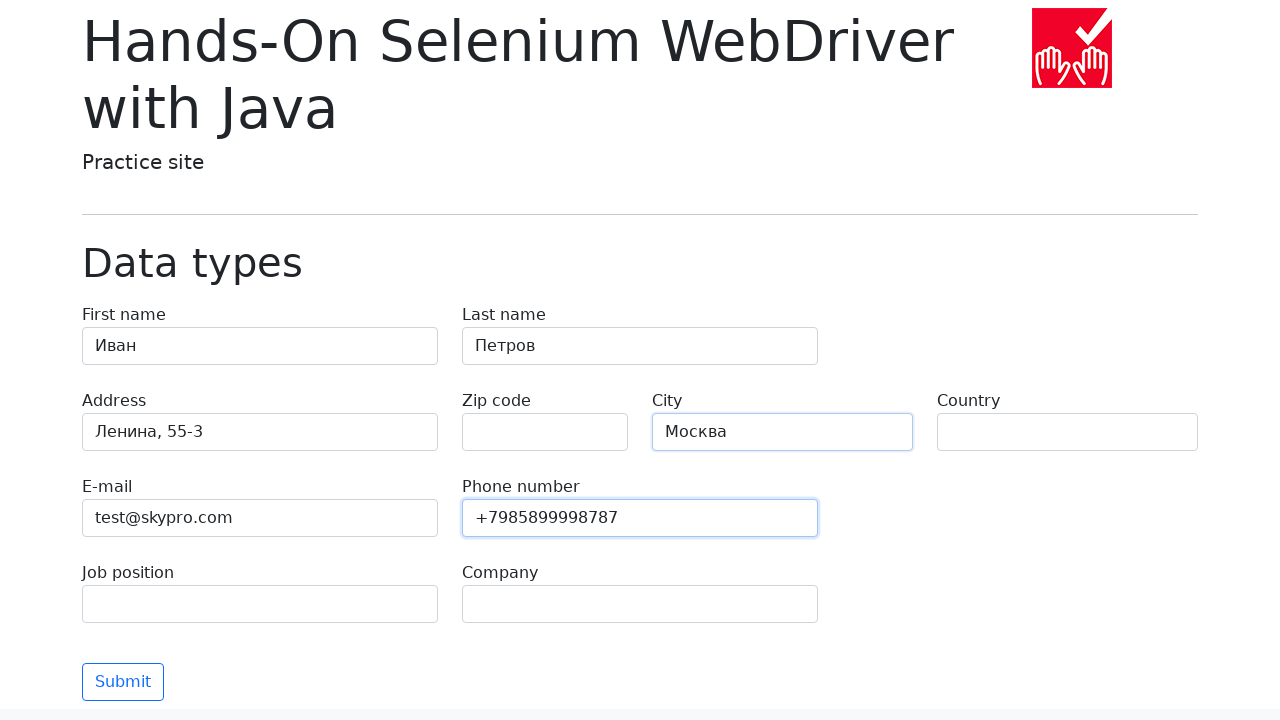

Filled country field with 'Россия' on input[name='country']
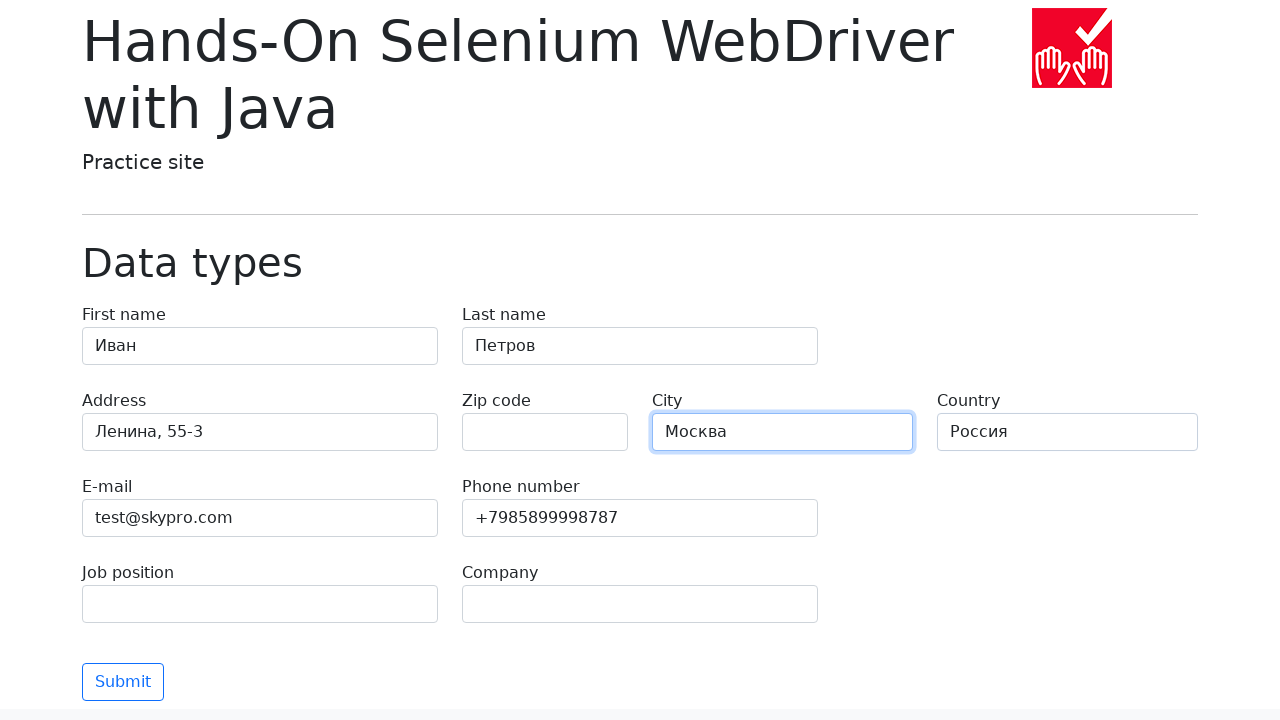

Filled job position field with 'QA' on input[name='job-position']
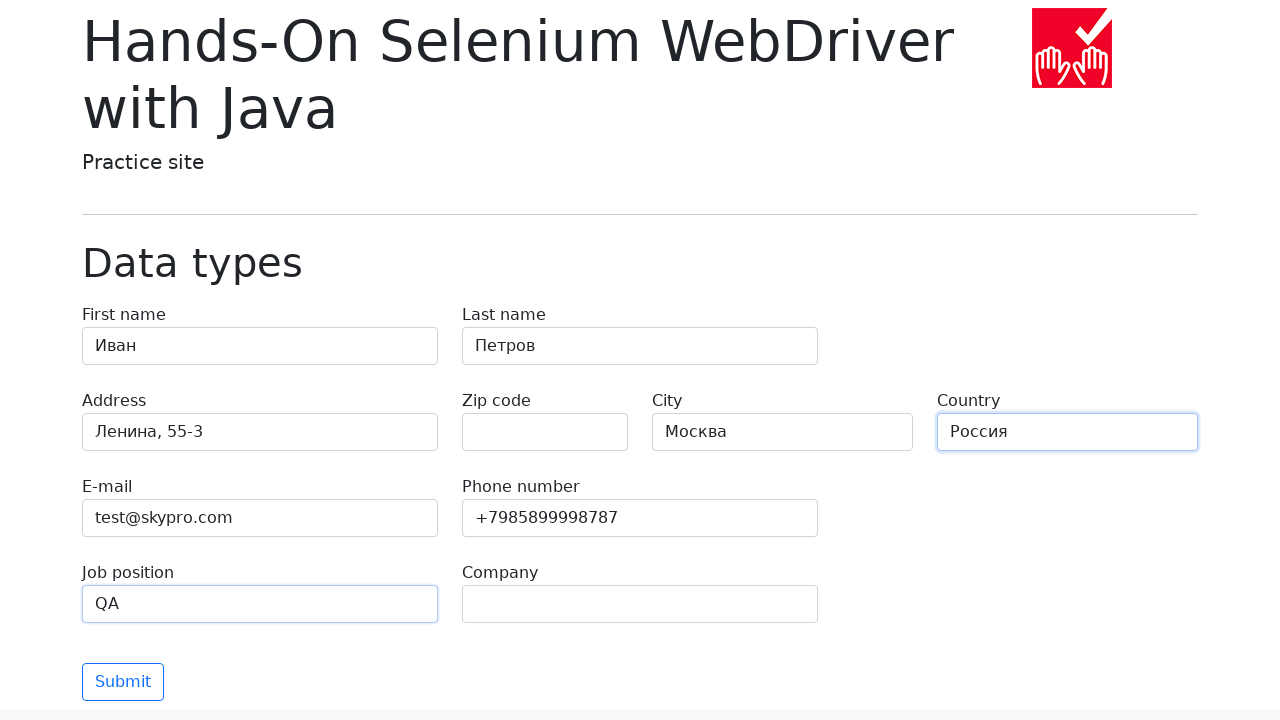

Filled company field with 'SkyPro' on input[name='company']
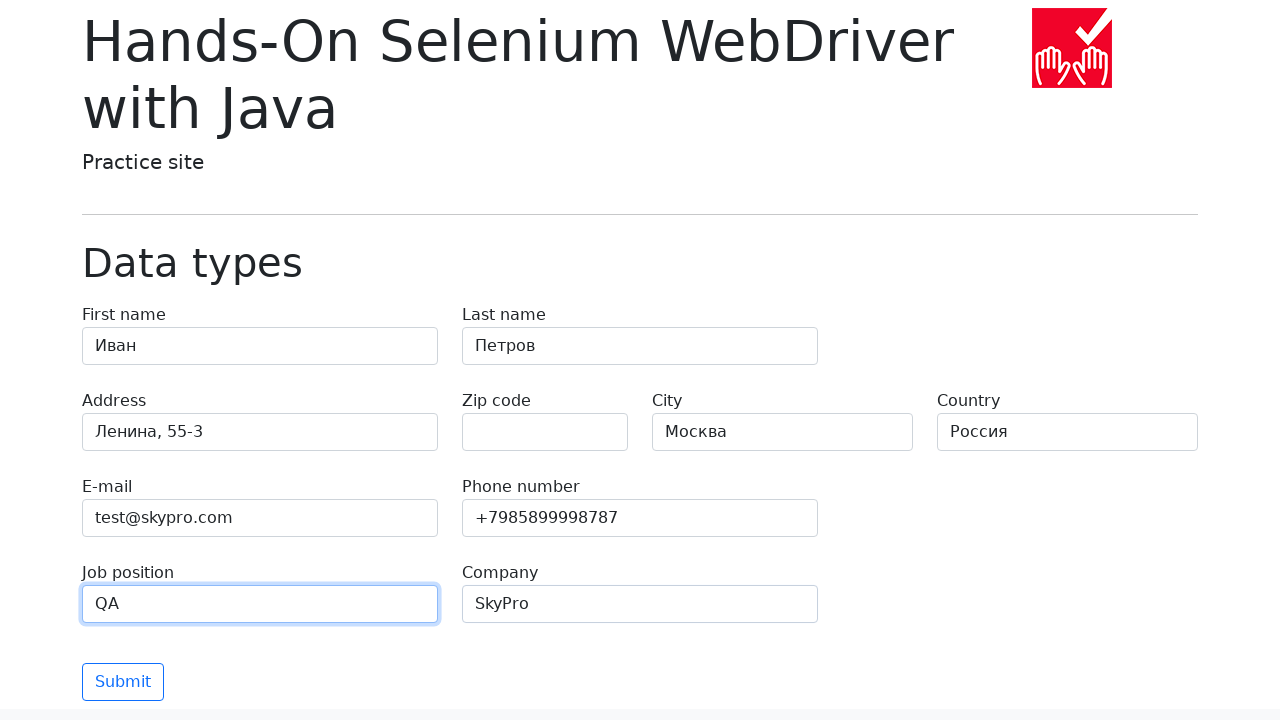

Clicked submit button to validate form at (123, 682) on button[type='submit']
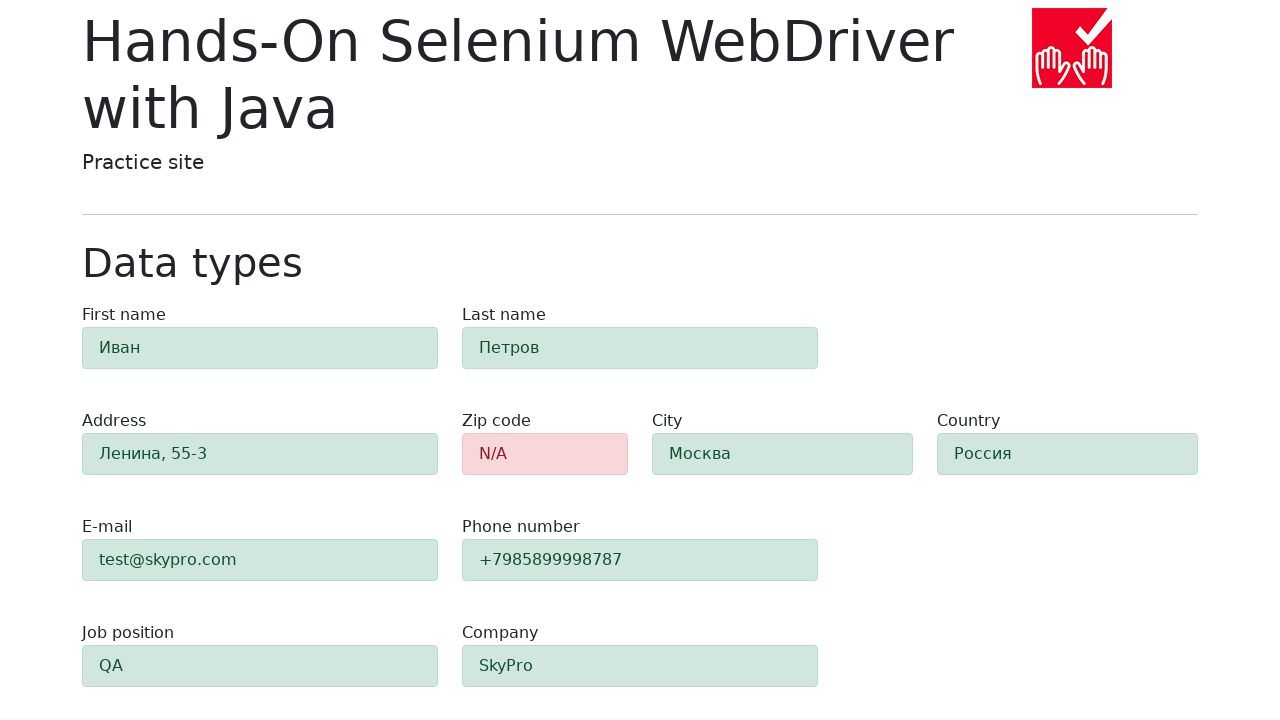

Verified zip-code field shows error styling (alert-danger)
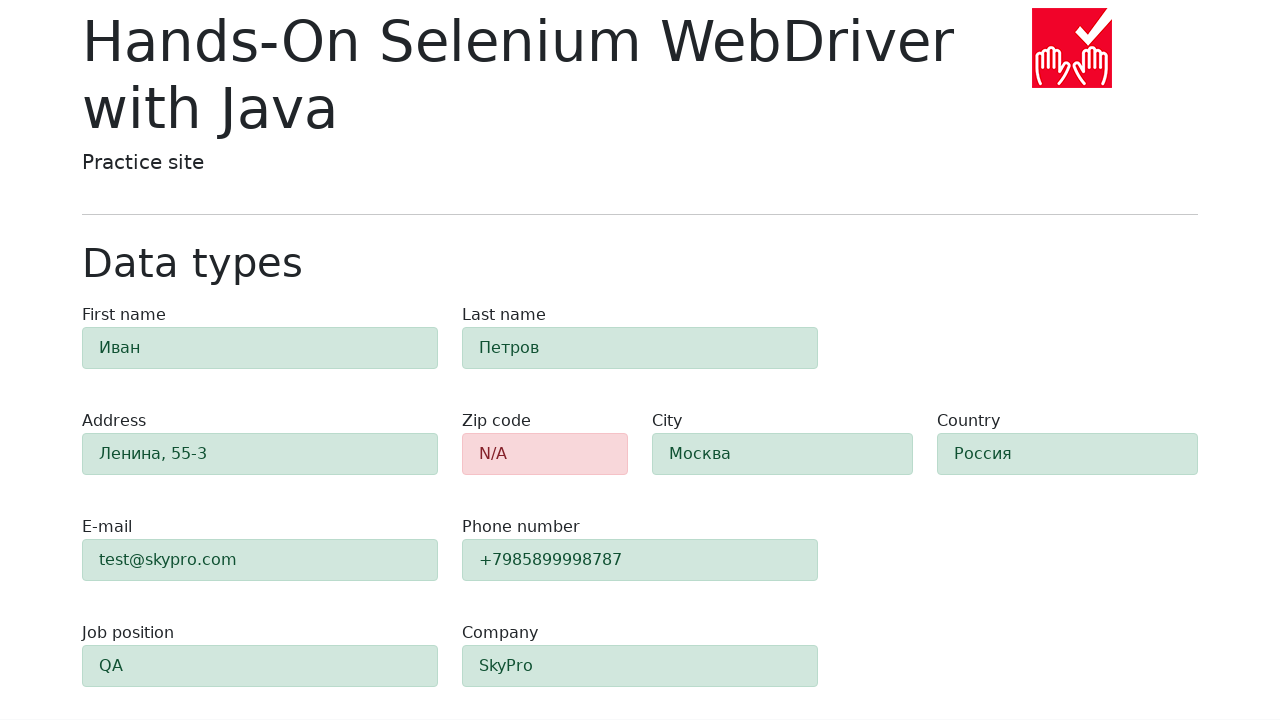

Verified first-name field shows success styling (alert-success)
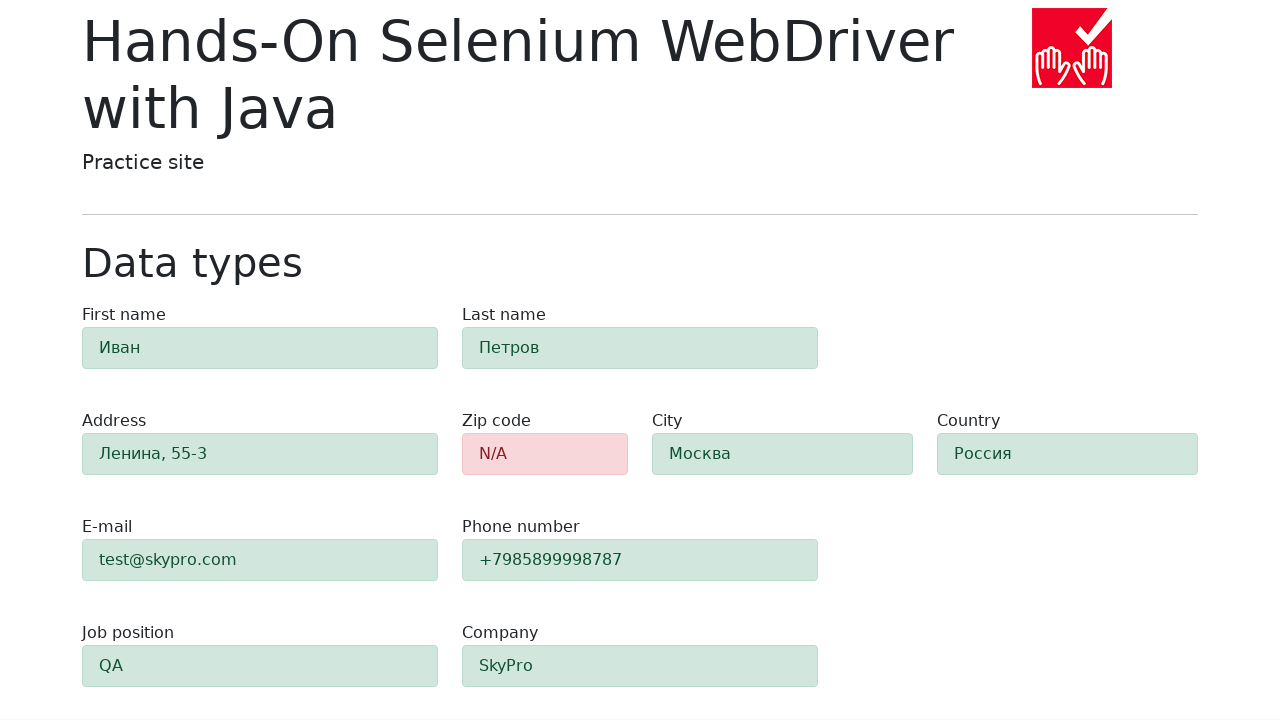

Verified last-name field shows success styling (alert-success)
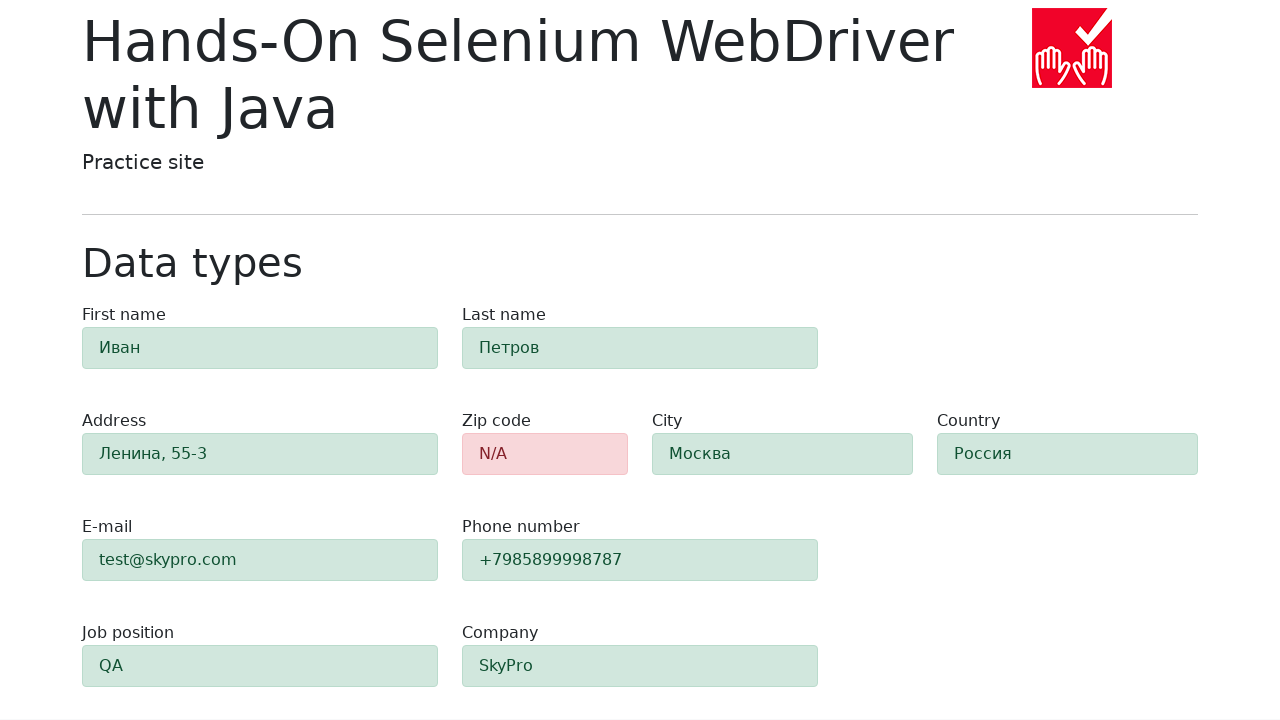

Verified address field shows success styling (alert-success)
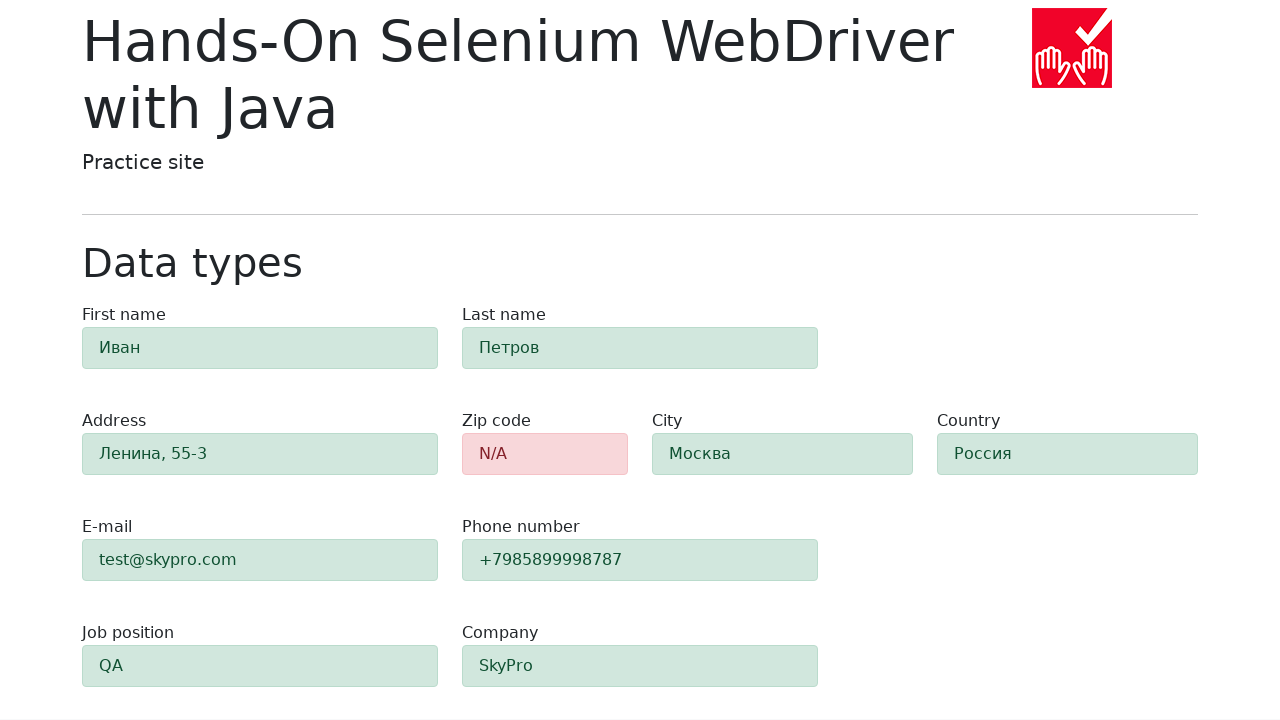

Verified city field shows success styling (alert-success)
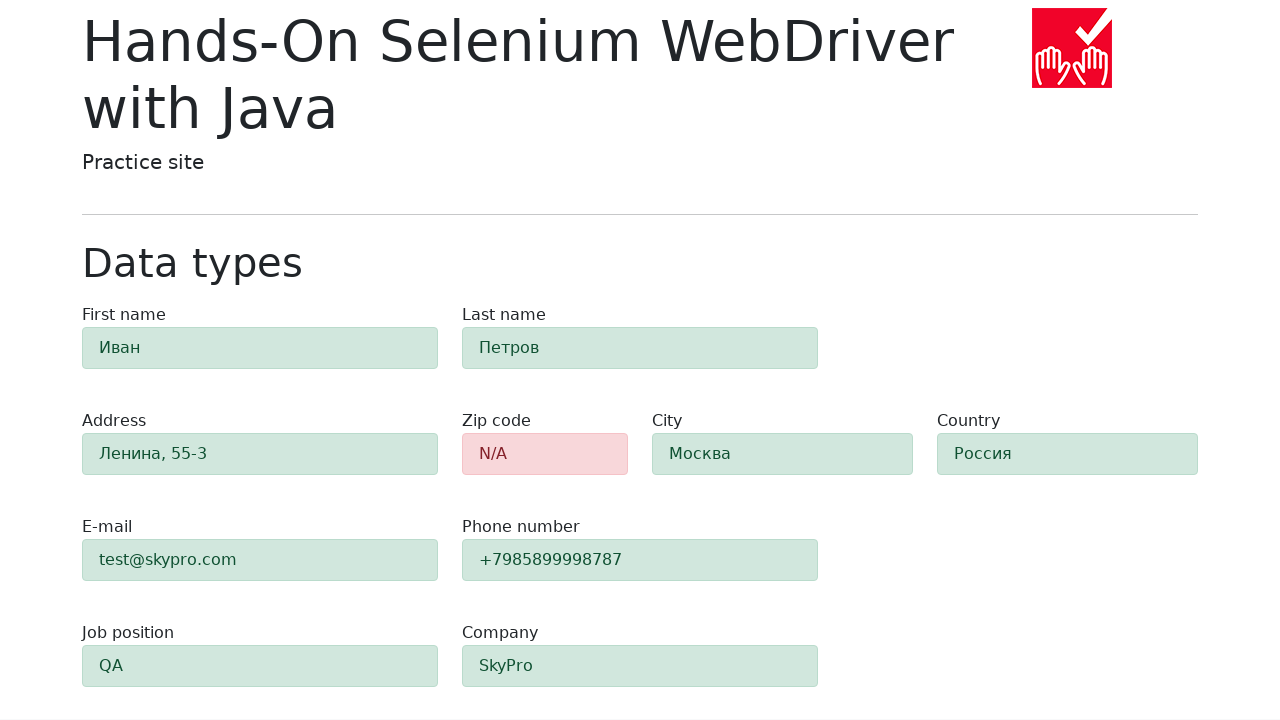

Verified country field shows success styling (alert-success)
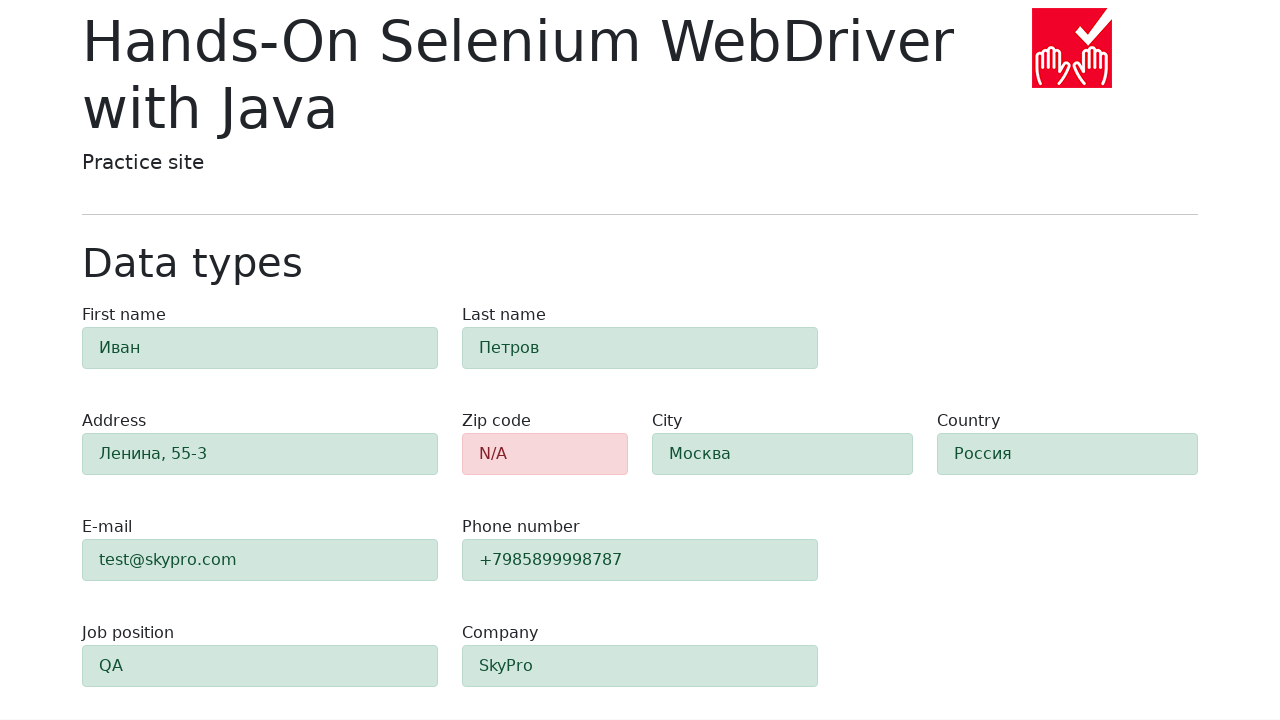

Verified e-mail field shows success styling (alert-success)
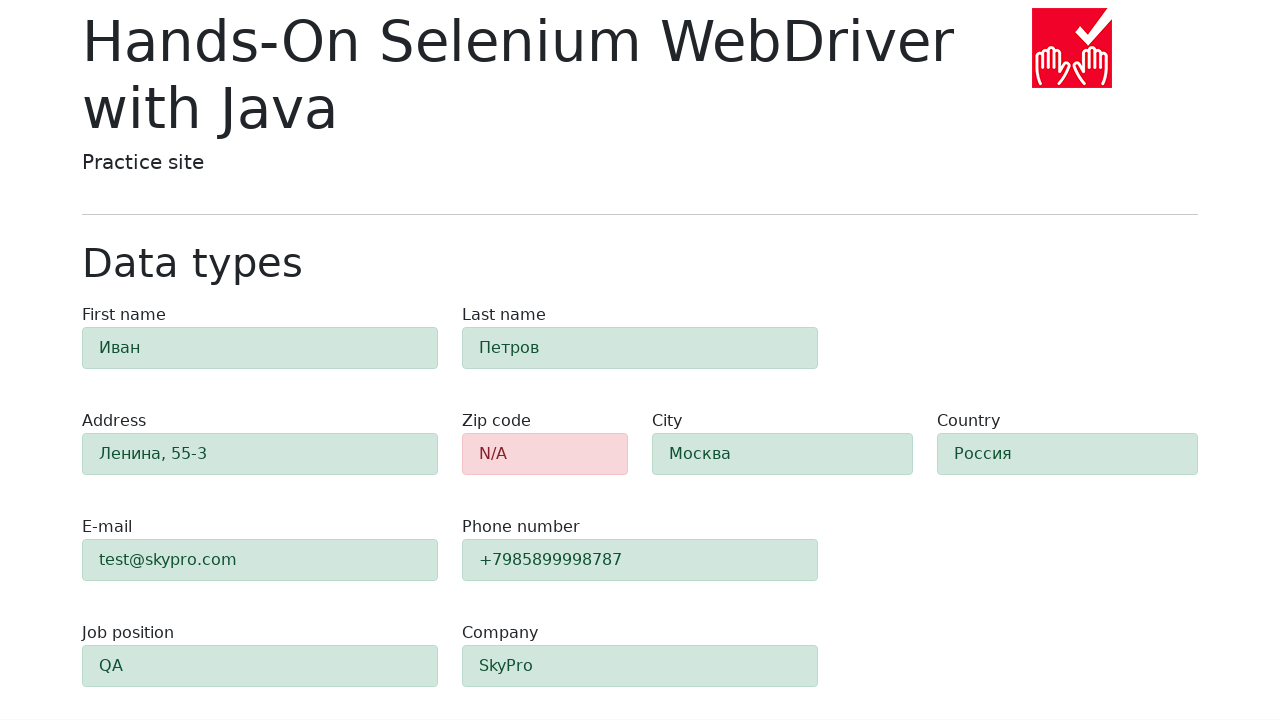

Verified phone field shows success styling (alert-success)
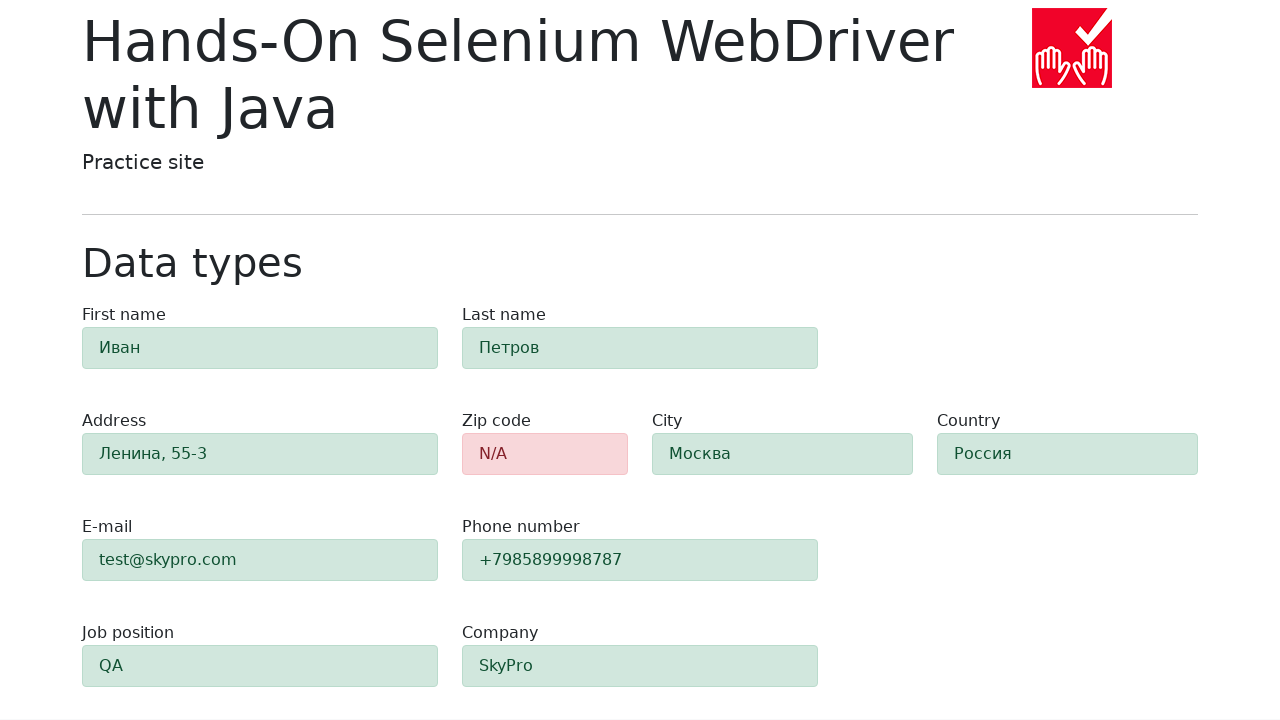

Verified company field shows success styling (alert-success)
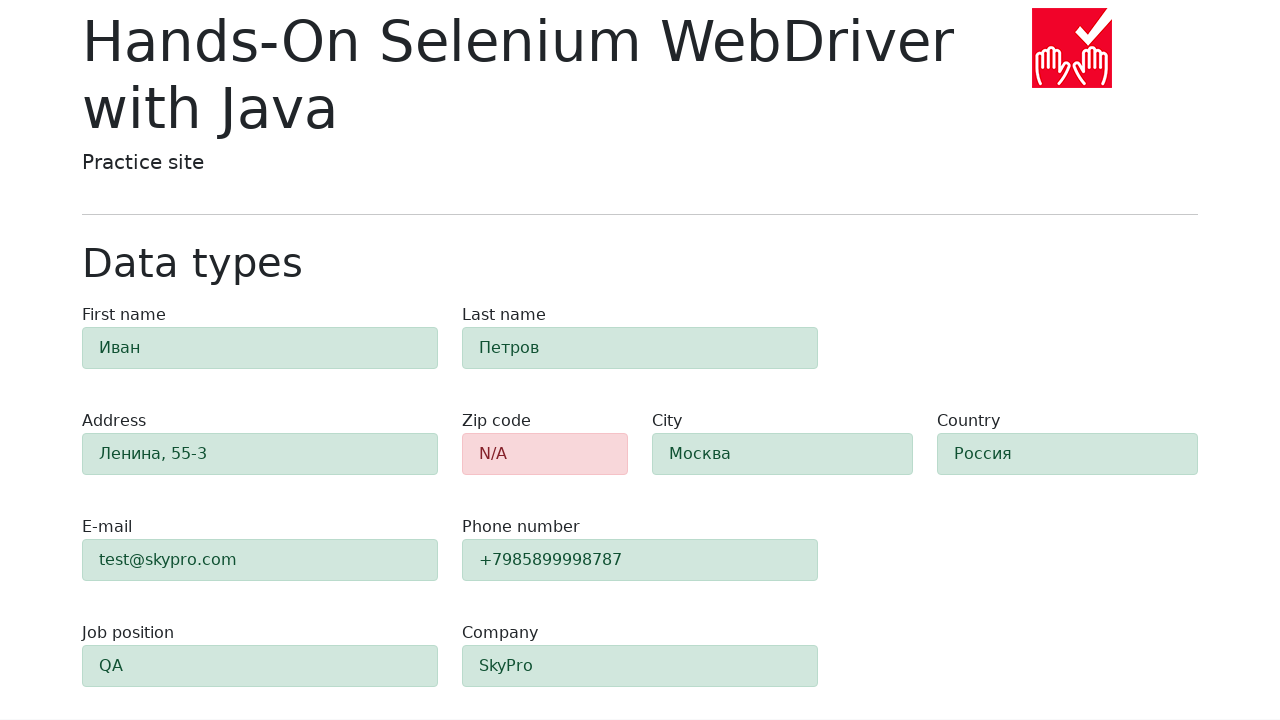

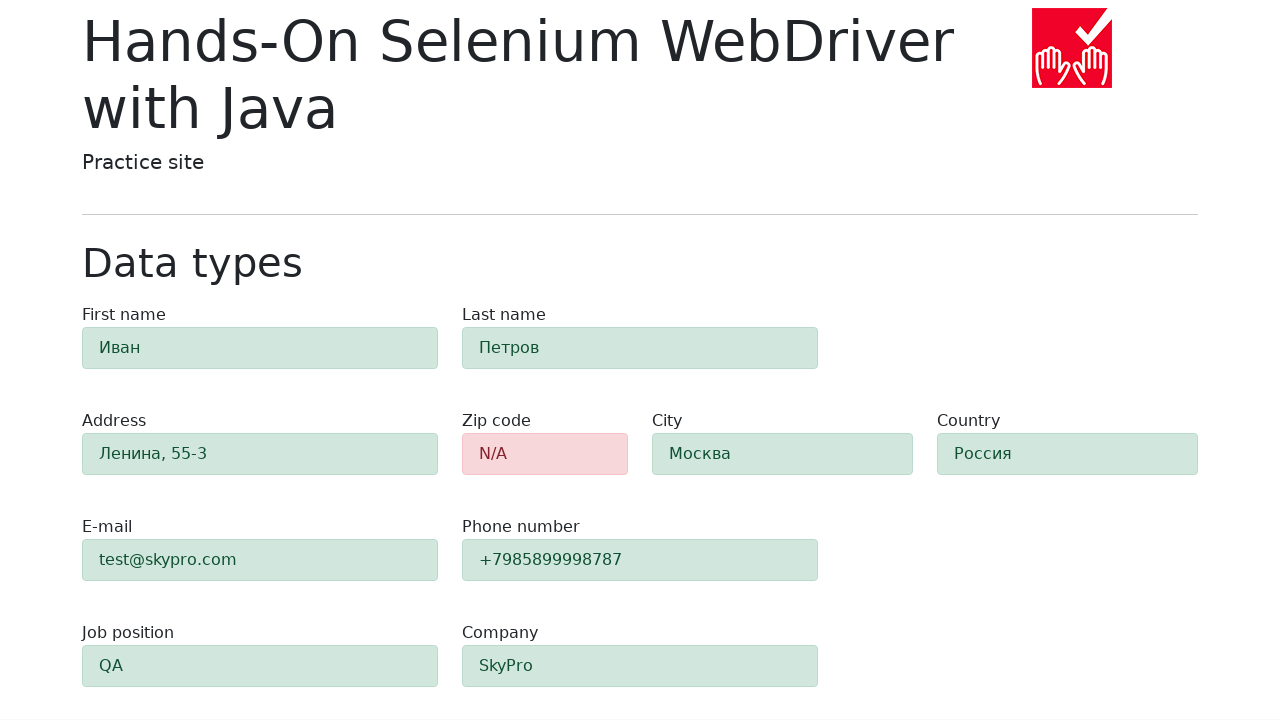